Tests various dropdown operations including single-select and multi-select dropdowns, selecting by value, index, and visible text, and deselecting options

Starting URL: https://letcode.in/dropdowns

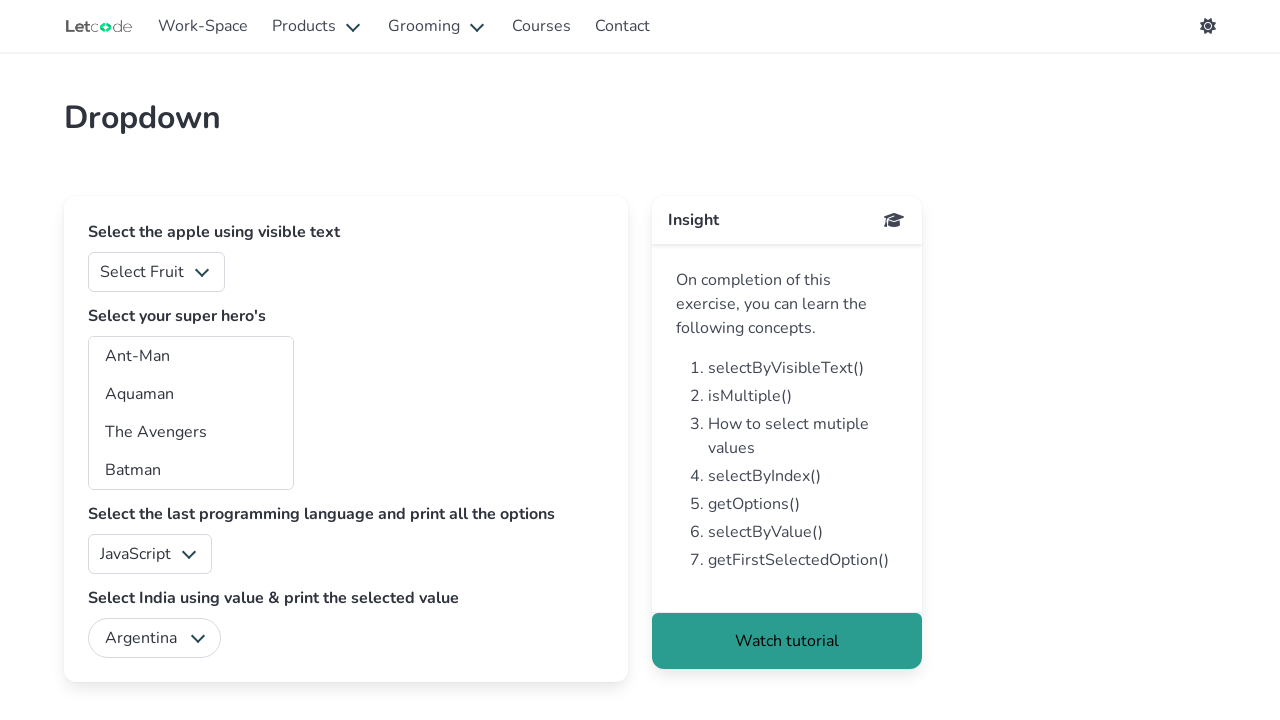

Selected multiple fruits (indices 0, 1, 2, 3) from fruits dropdown on #fruits
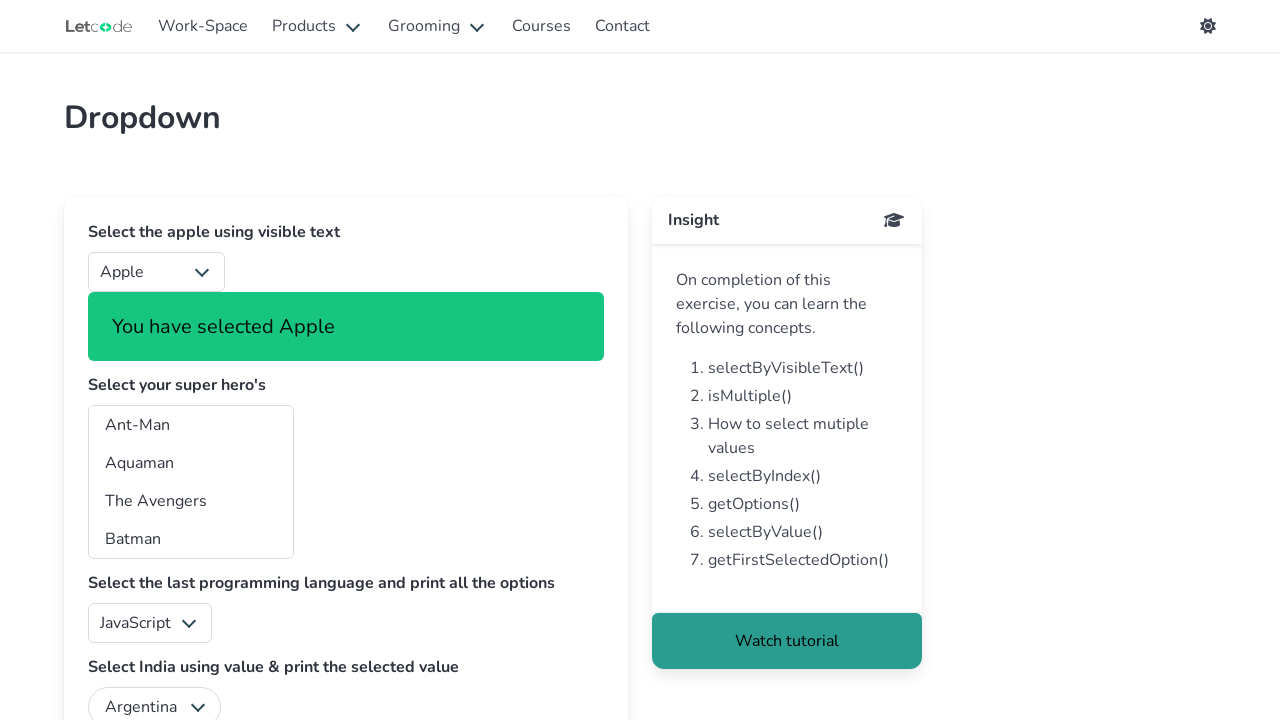

Retrieved first selected fruit from dropdown
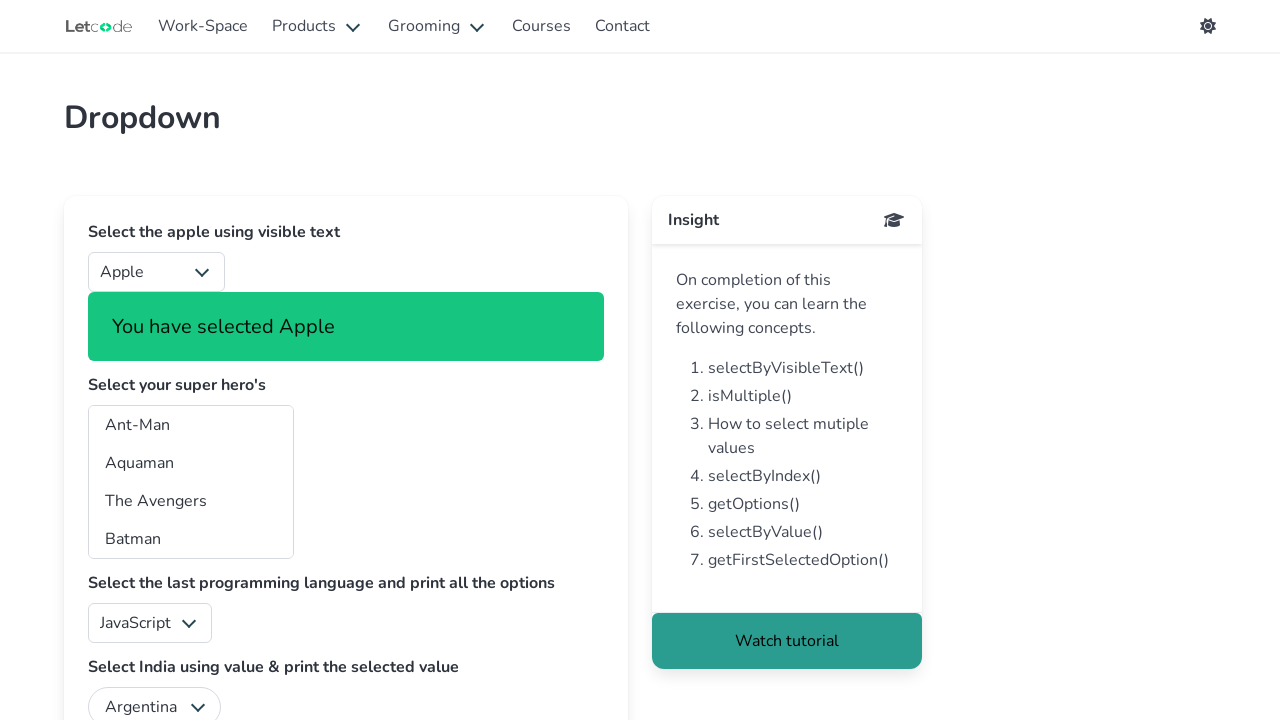

Selected superhero by value 'am' on #superheros
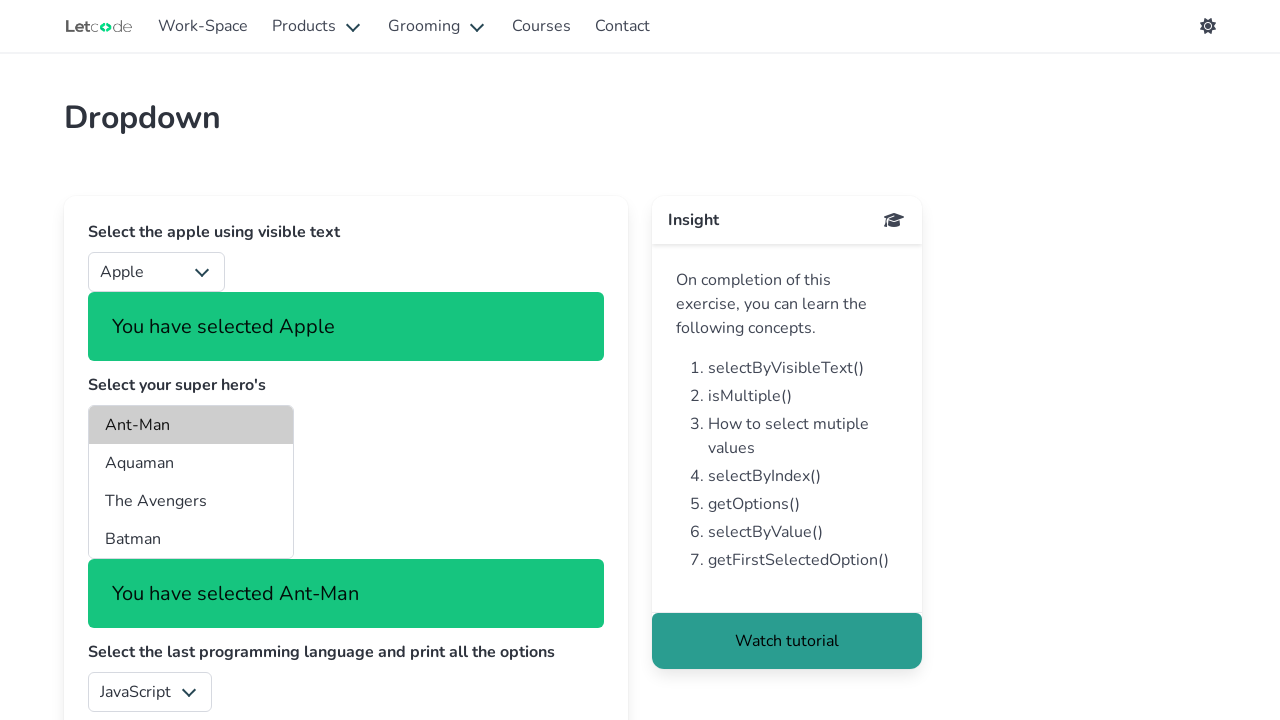

Selected superheros by index (2, 3, 4) on #superheros
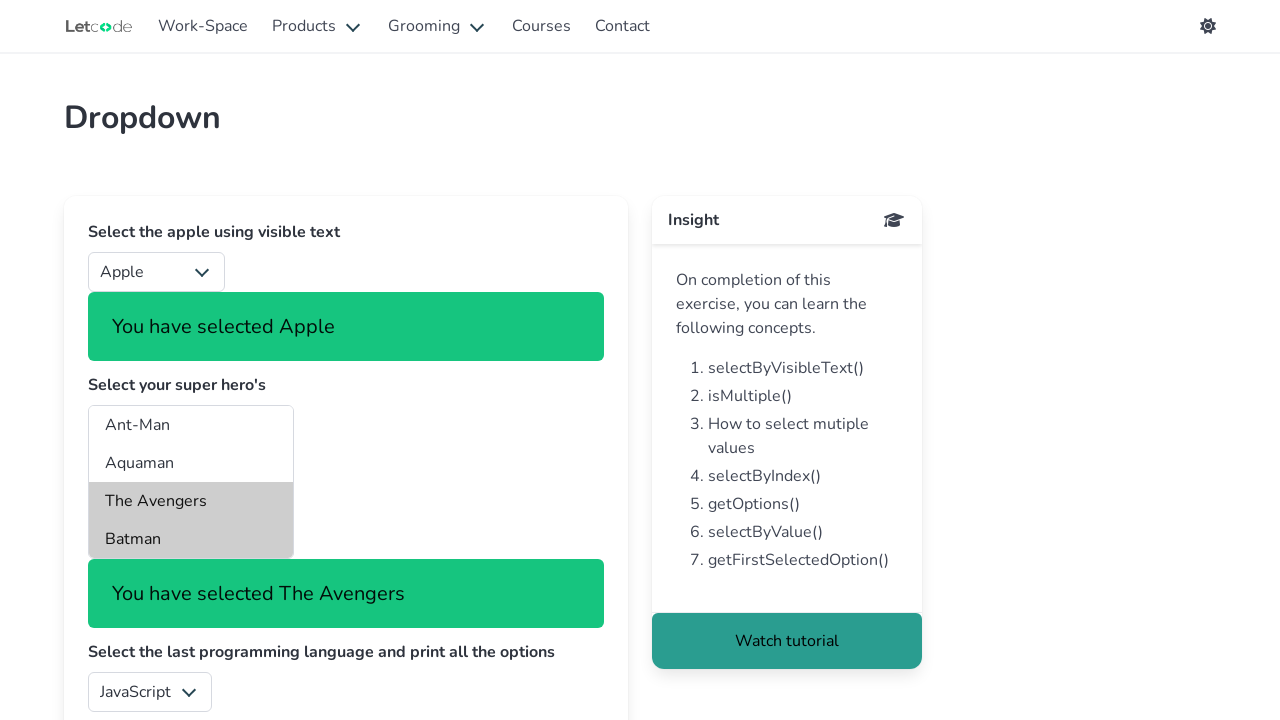

Retrieved first selected superhero from dropdown
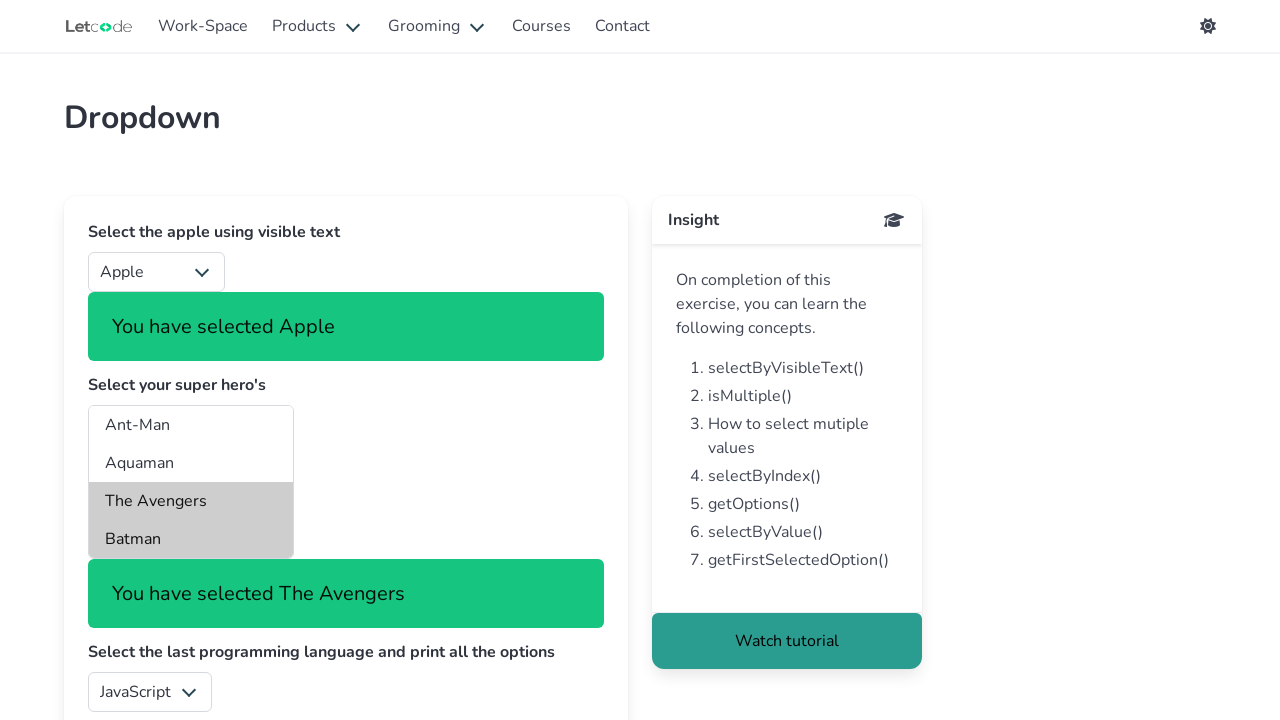

Retrieved current selections from superheros dropdown
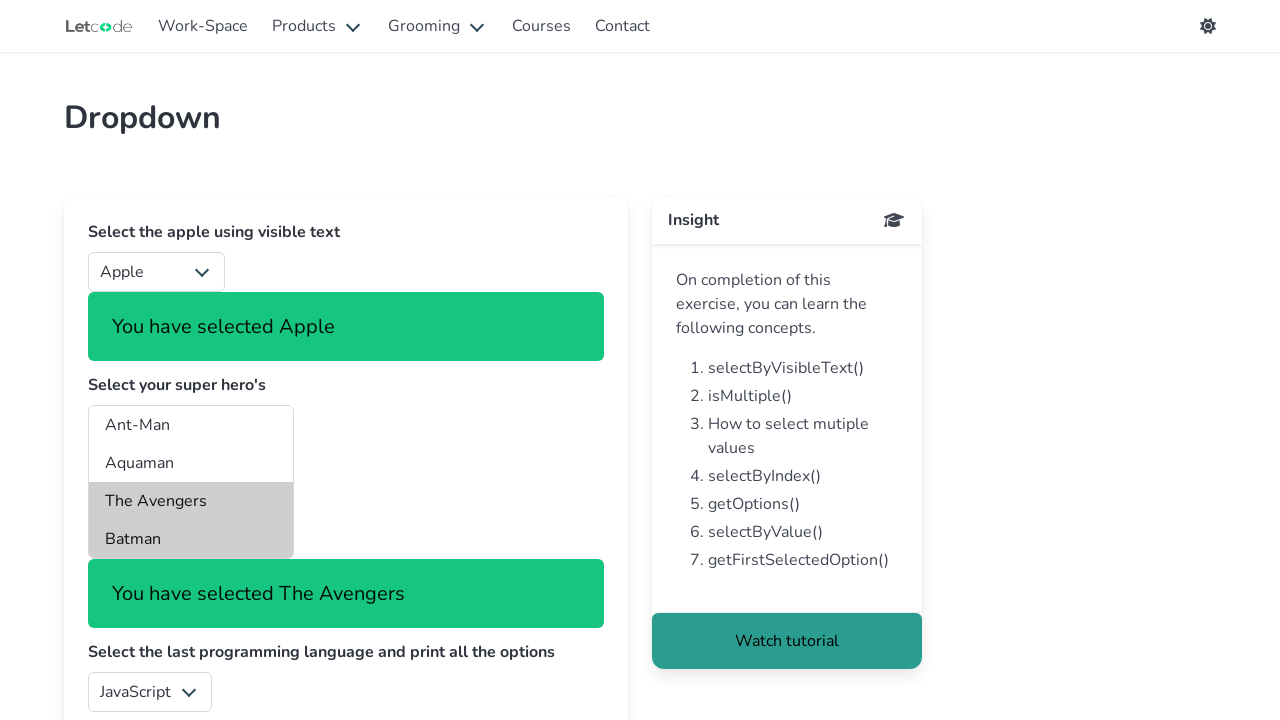

Deselected option at index 3 from superheros dropdown
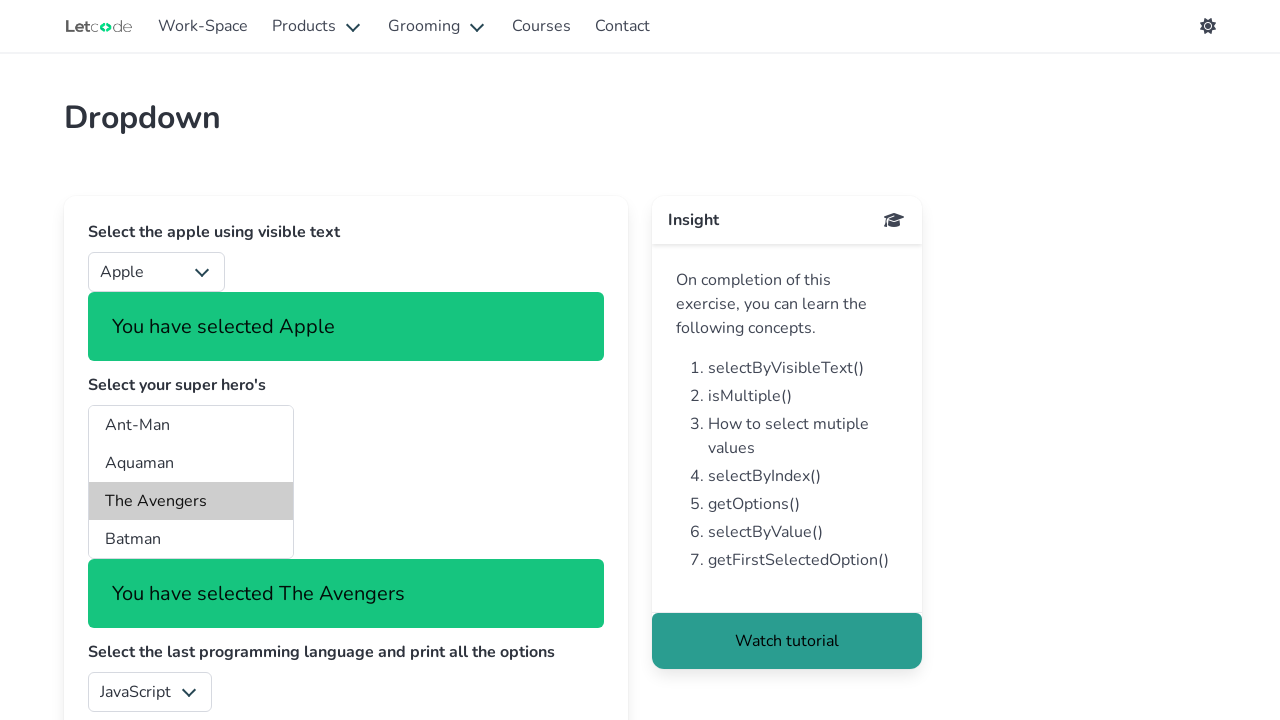

Selected 'Apple' from fruits dropdown by visible text on #fruits
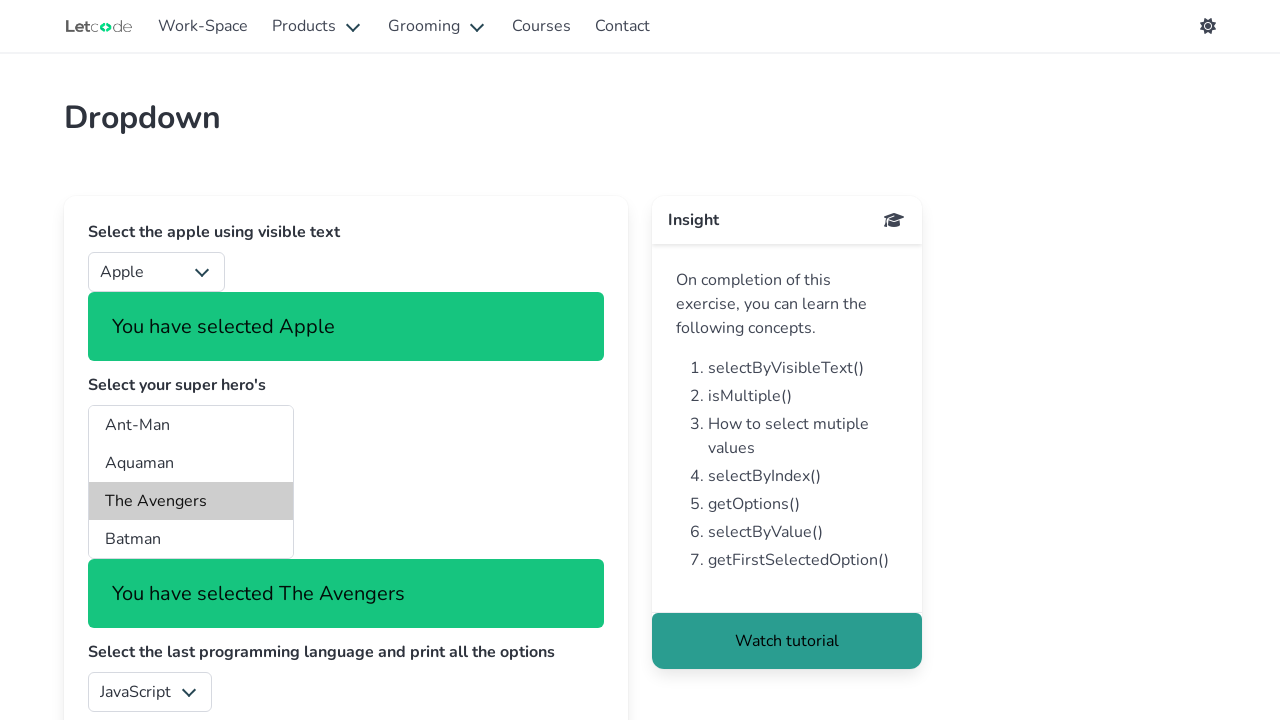

Retrieved all selected superheros from dropdown
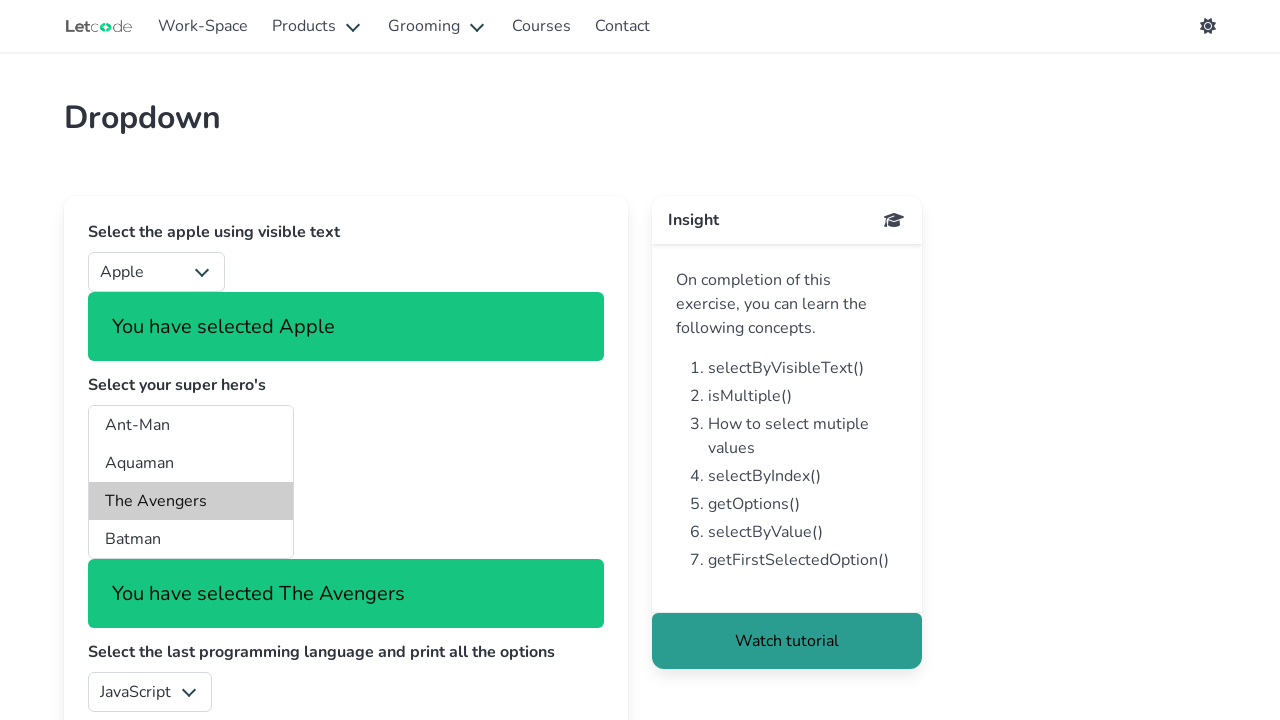

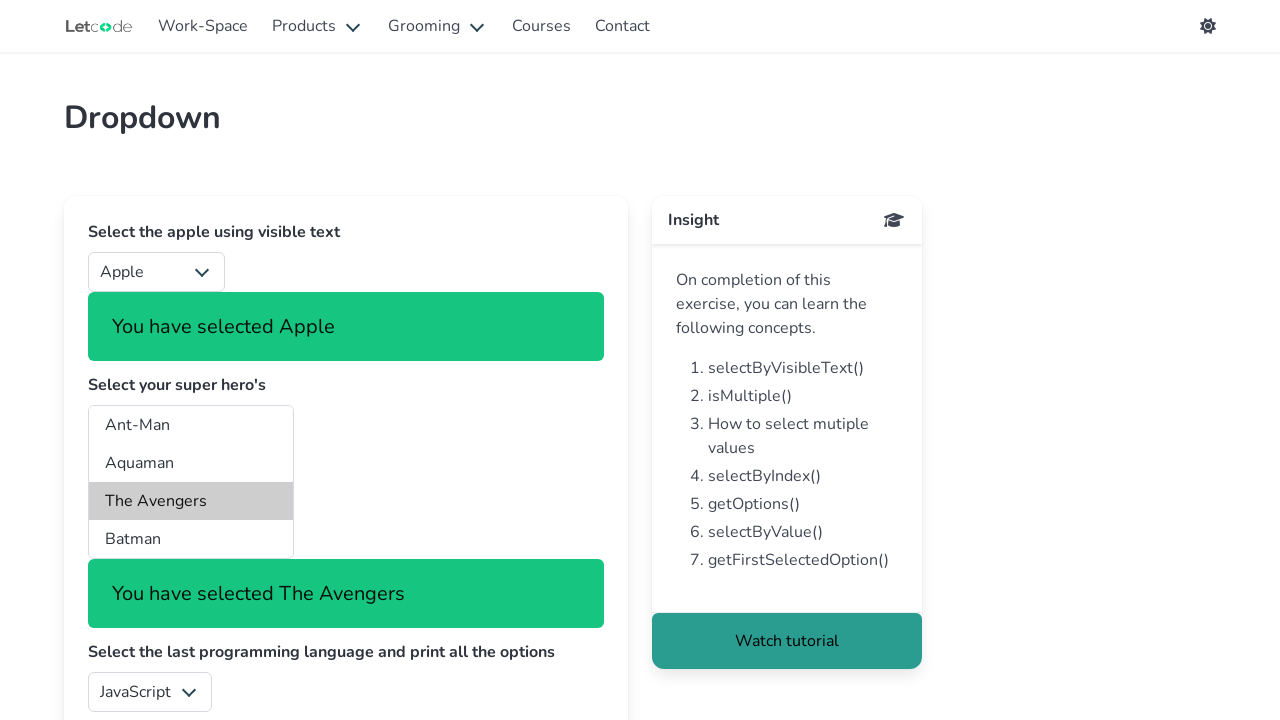